Tests window handling by navigating to the Windows practice page, verifying the title, clicking a link that opens a new window, switching to the new window, and verifying its title.

Starting URL: https://practice.cydeo.com/windows

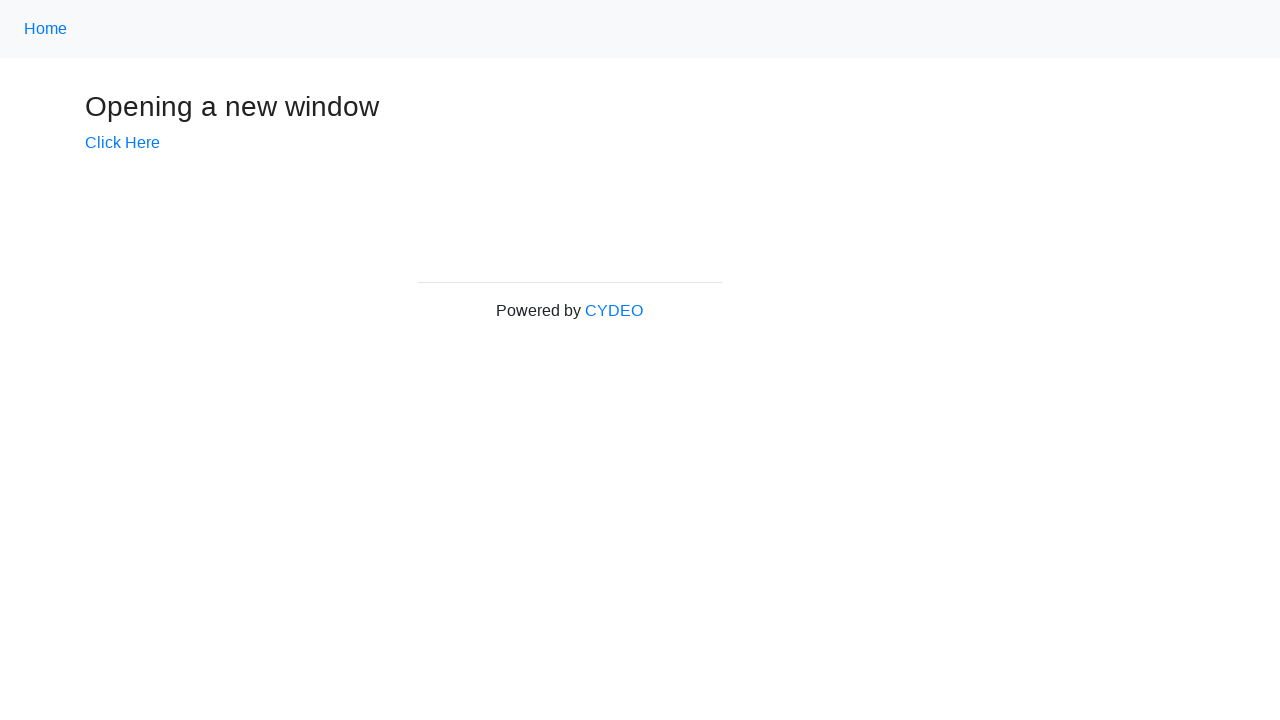

Verified initial page title is 'Windows'
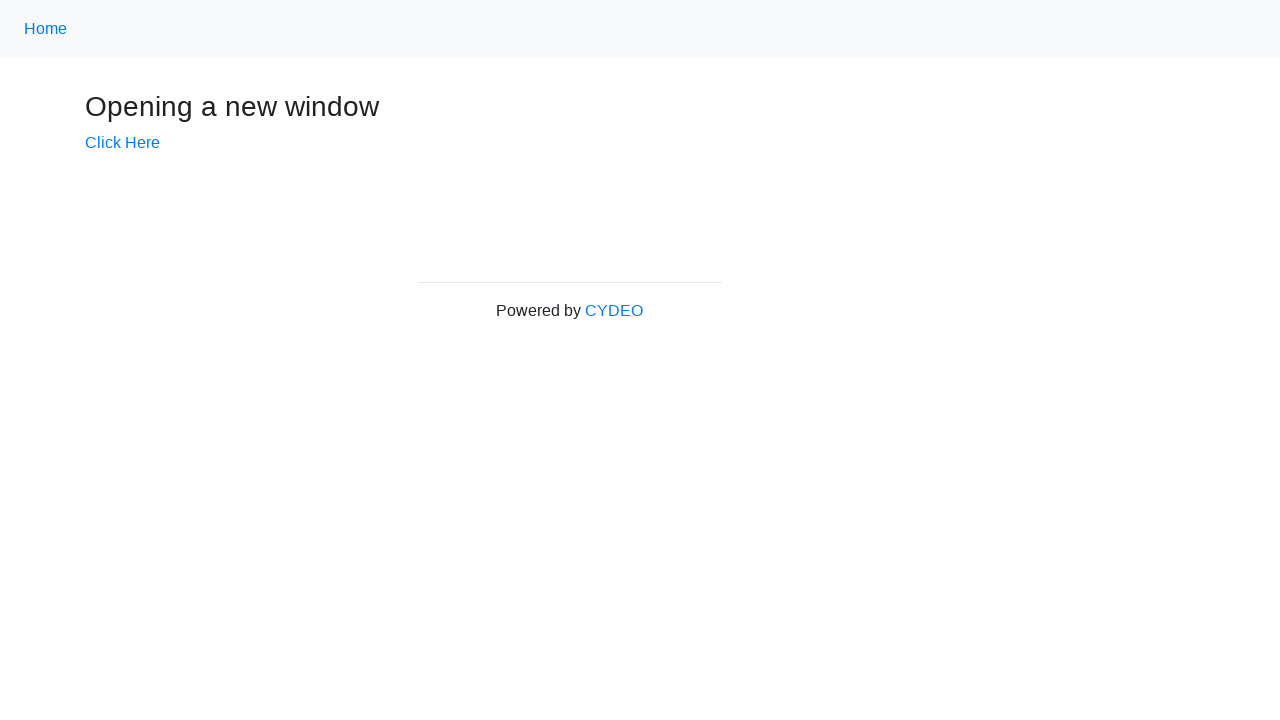

Clicked 'Click Here' link to open new window at (122, 143) on text=Click Here
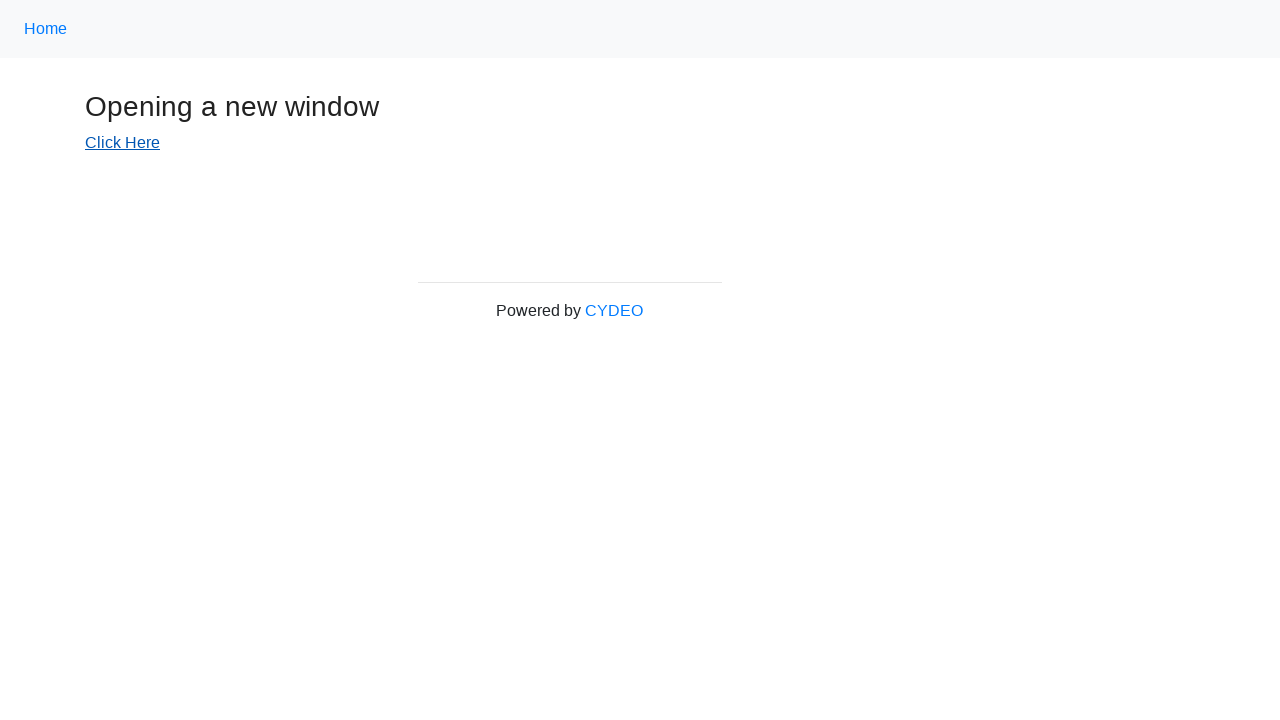

Captured new window/page object
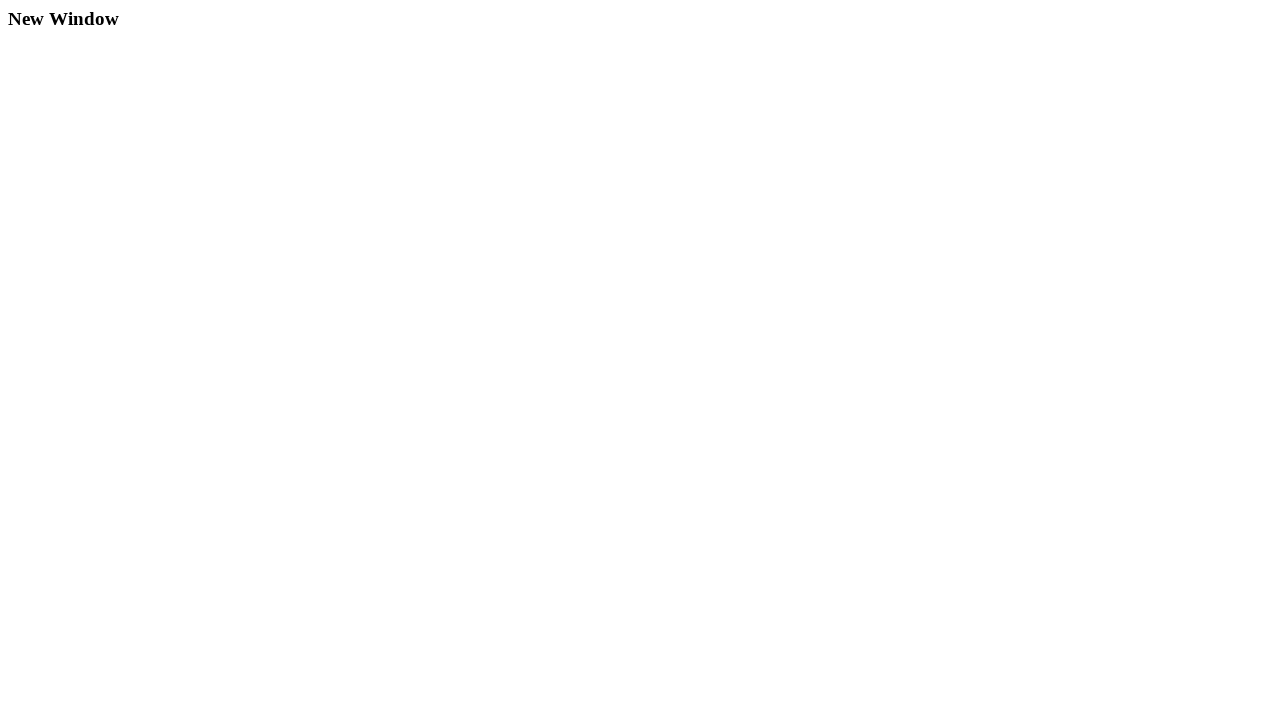

New window loaded successfully
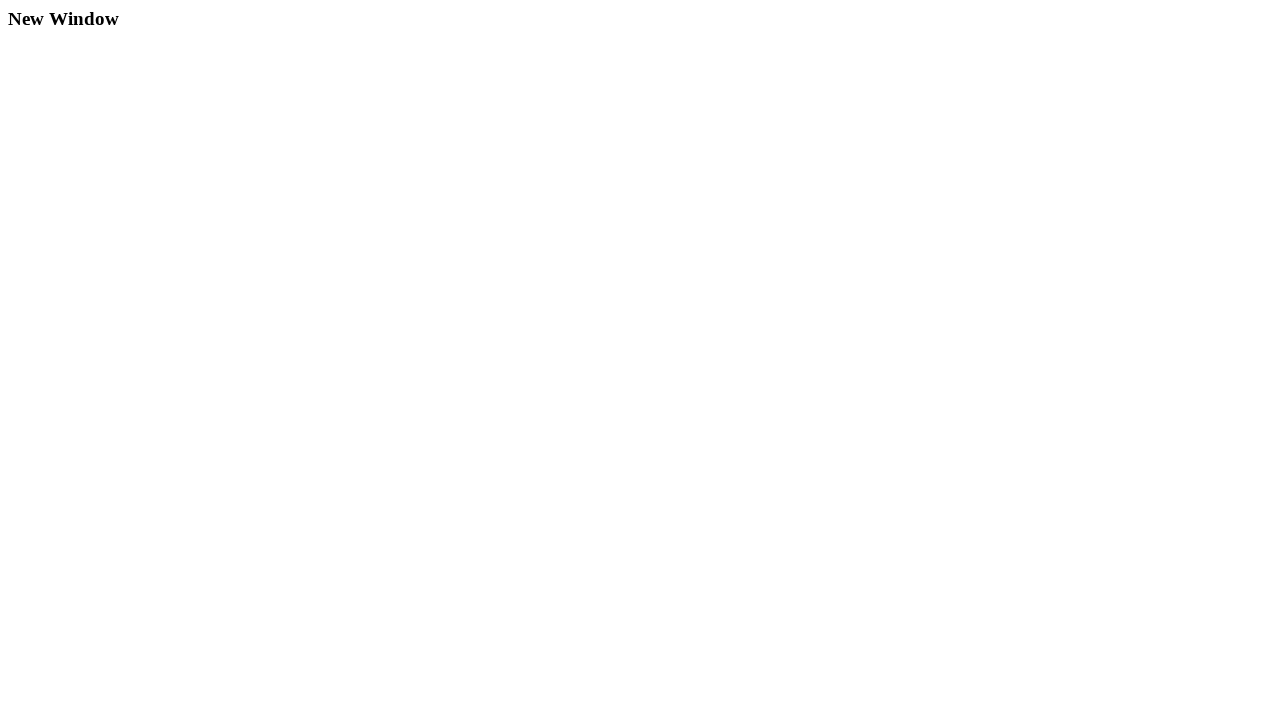

Verified new window title is 'New Window'
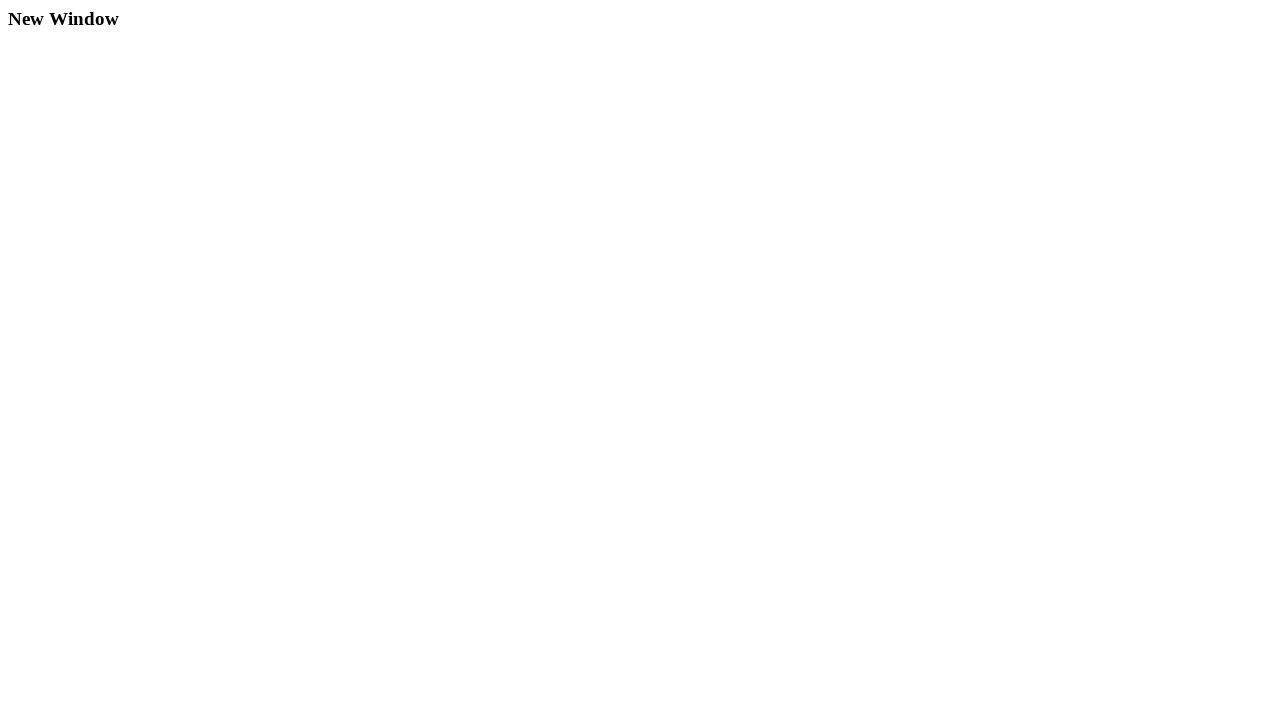

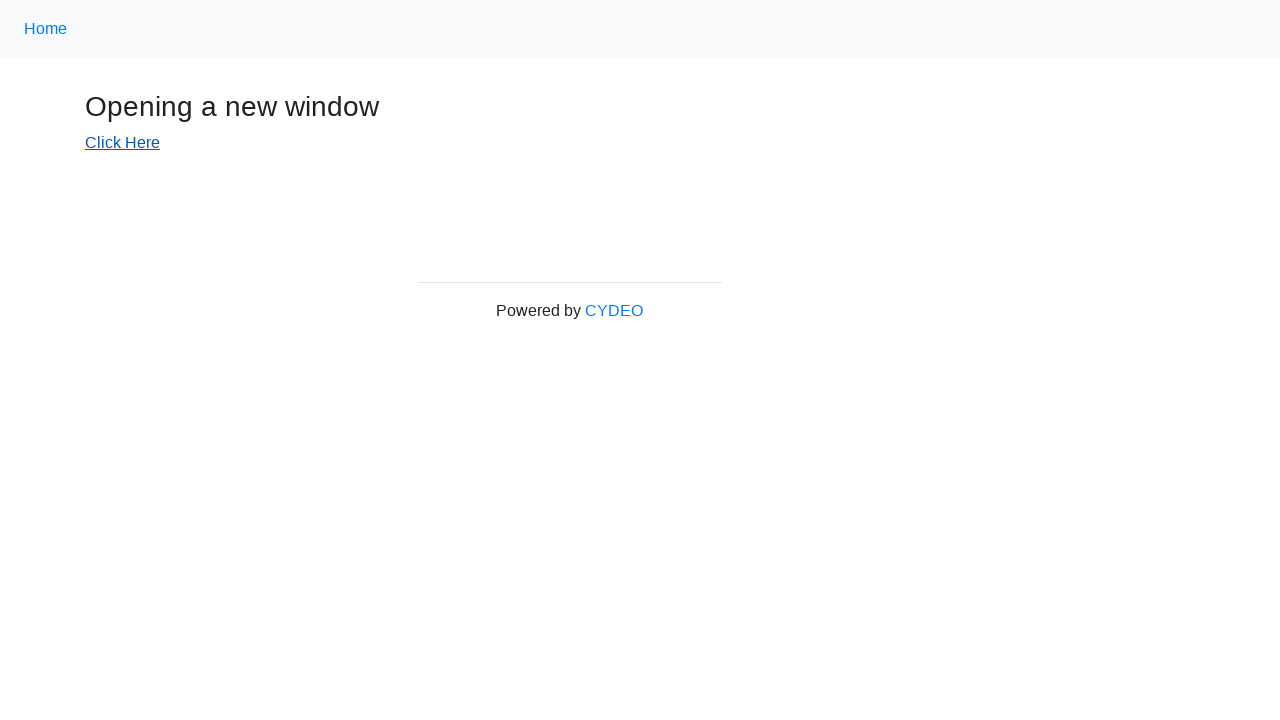